Navigates to the WiseQuarter website and verifies the page loads successfully

Starting URL: https://www.wisequarter.com

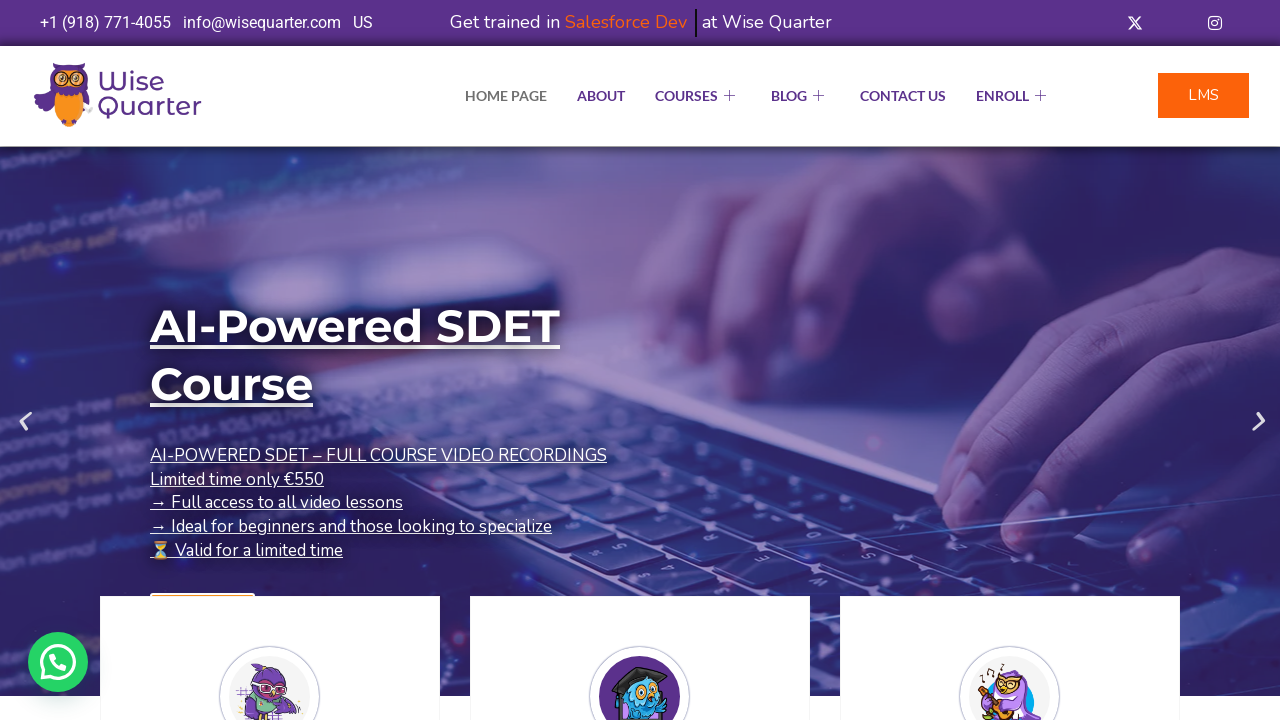

Waited for page DOM to be fully loaded
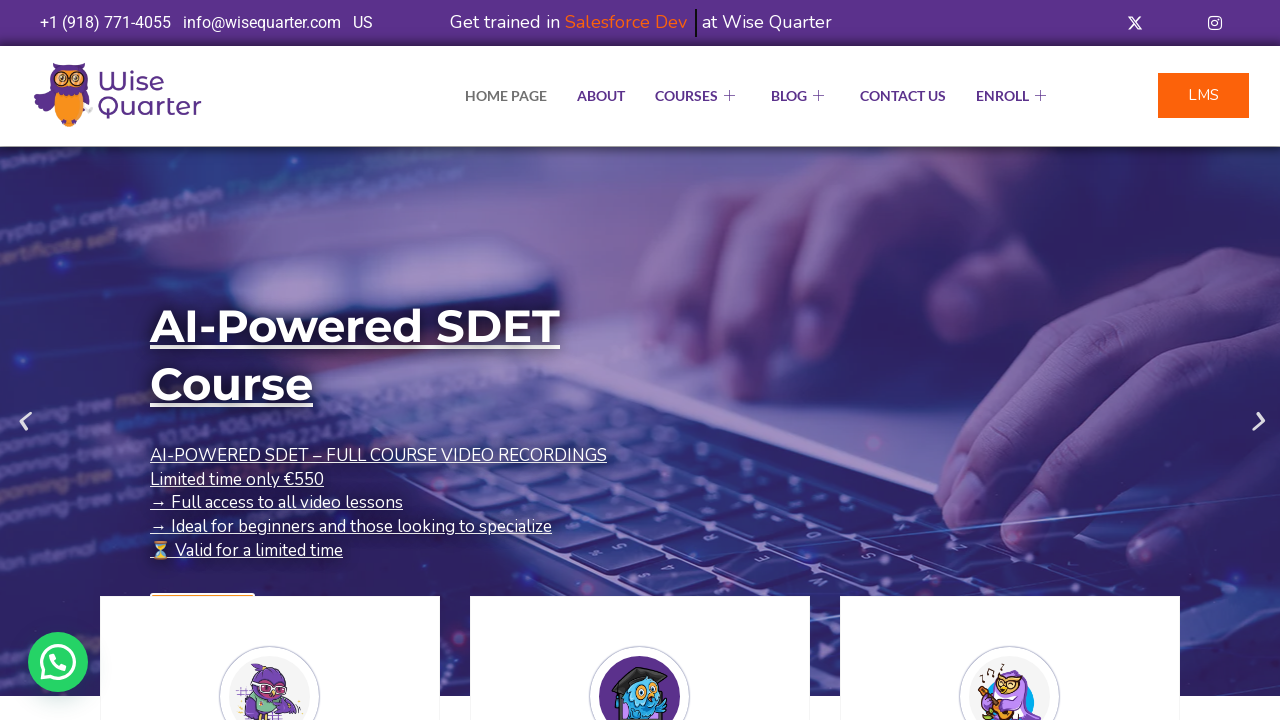

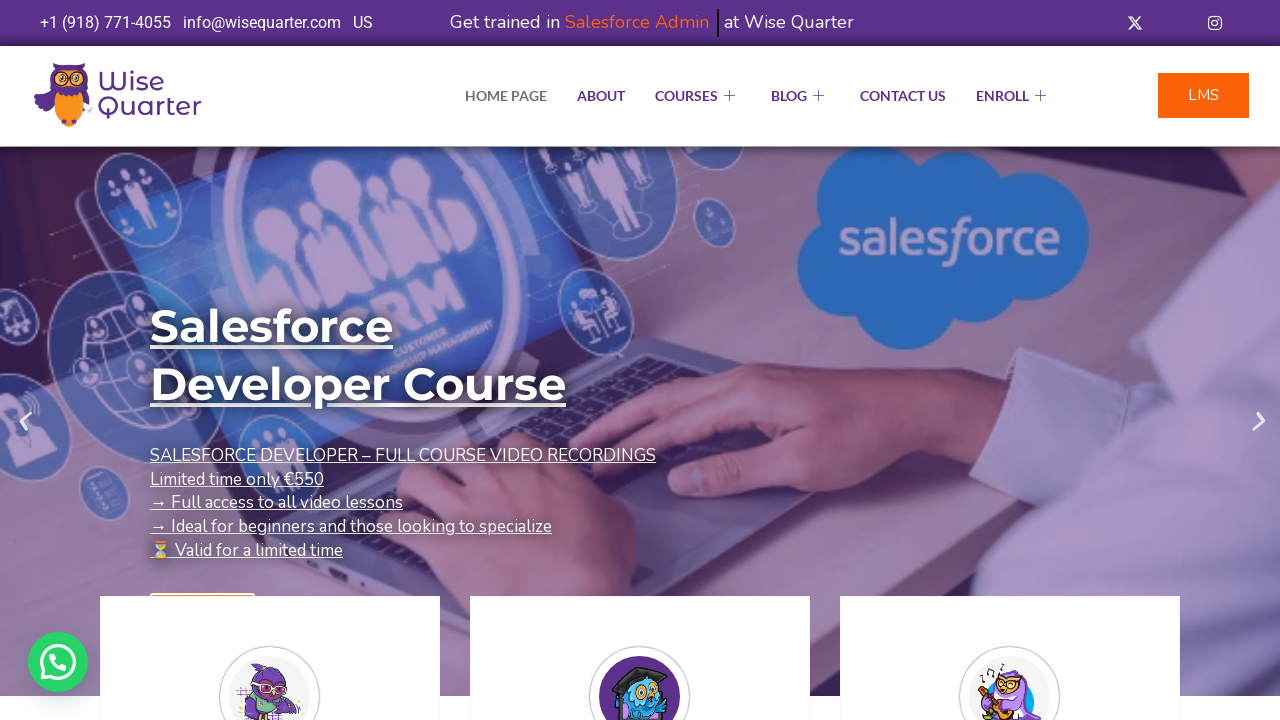